Tests using keywords from a resource file to enter username and email into form fields, also gets the page title.

Starting URL: http://www.thetestingworld.com/testings

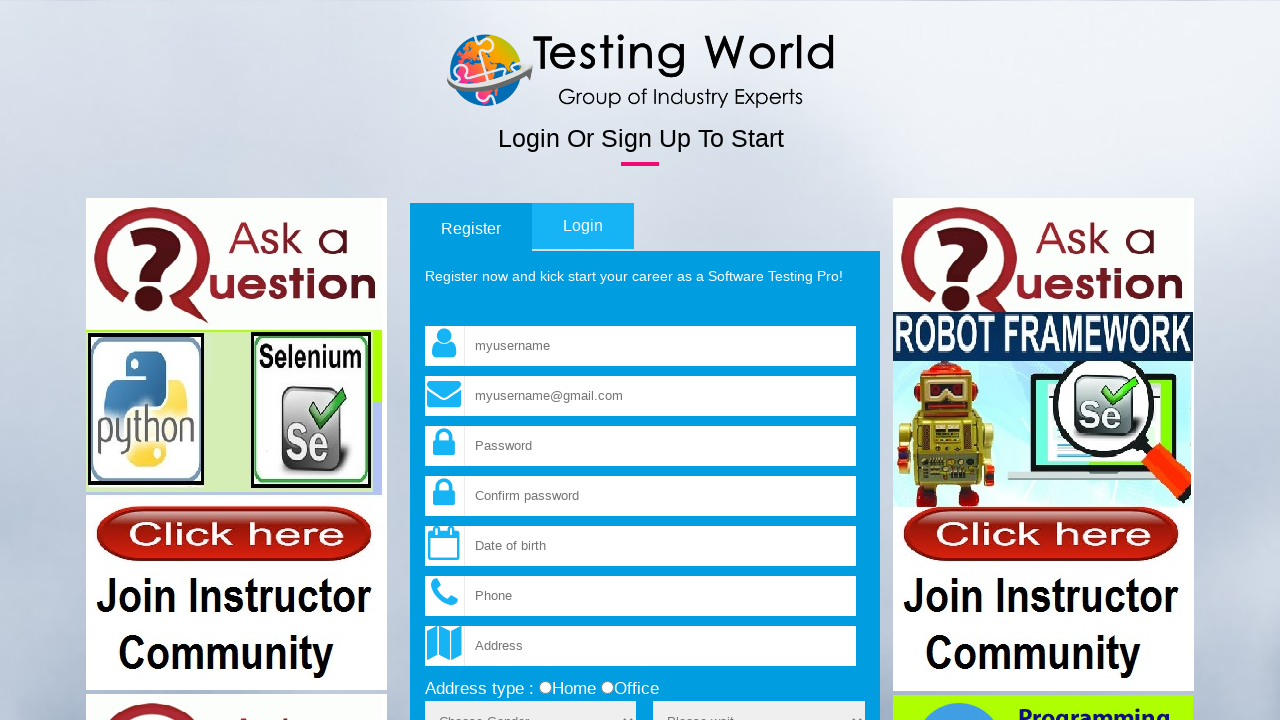

Filled username field with 'Romesh' on input[name='fld_username']
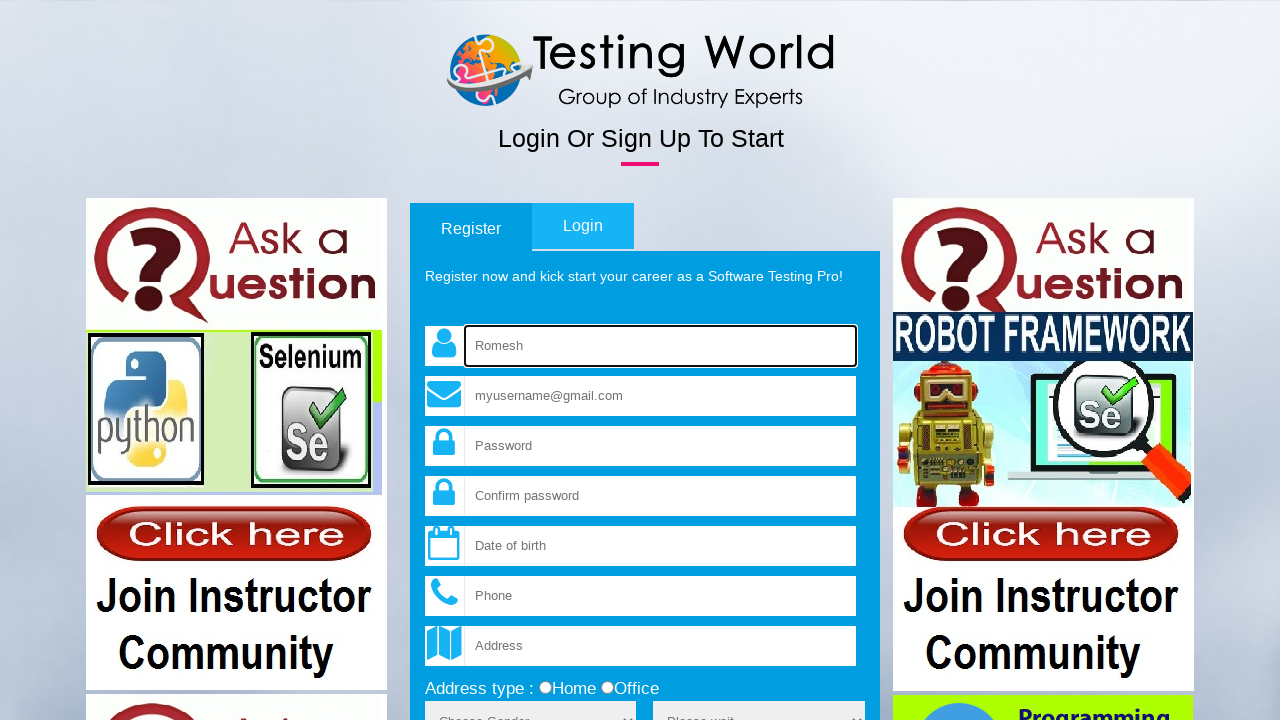

Filled email field with 'romesh@gmail.com' on input[name='fld_email']
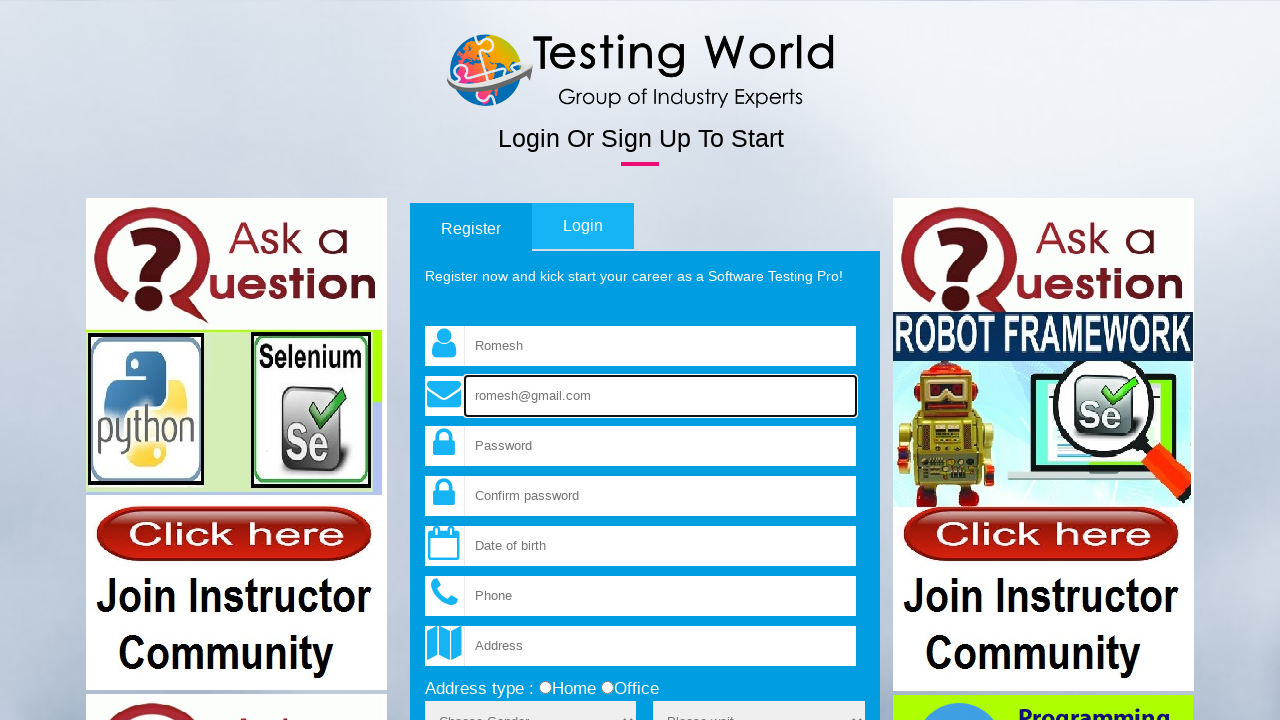

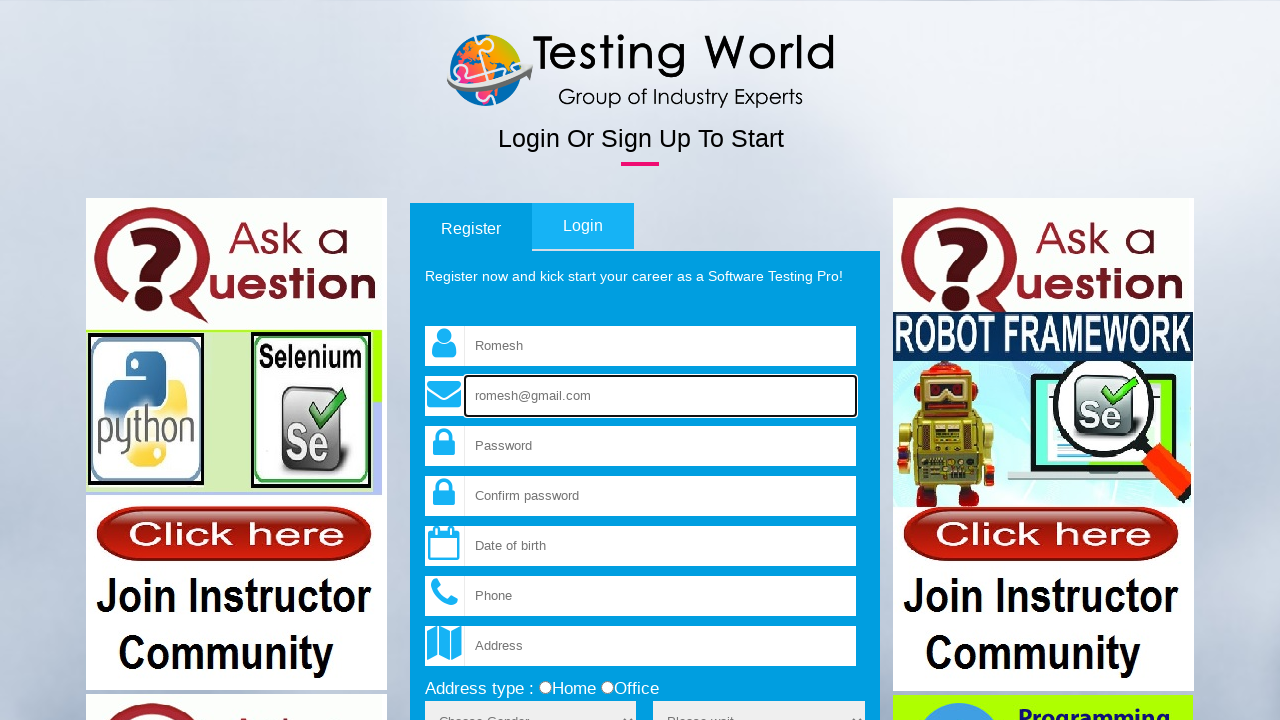